Tests a Bootstrap checkout form by filling in billing information (name, address, email), shipping details (country, state, zip), and payment information (credit card name, number, expiration, CVV), then submitting the form.

Starting URL: https://getbootstrap.com/docs/4.0/examples/checkout/

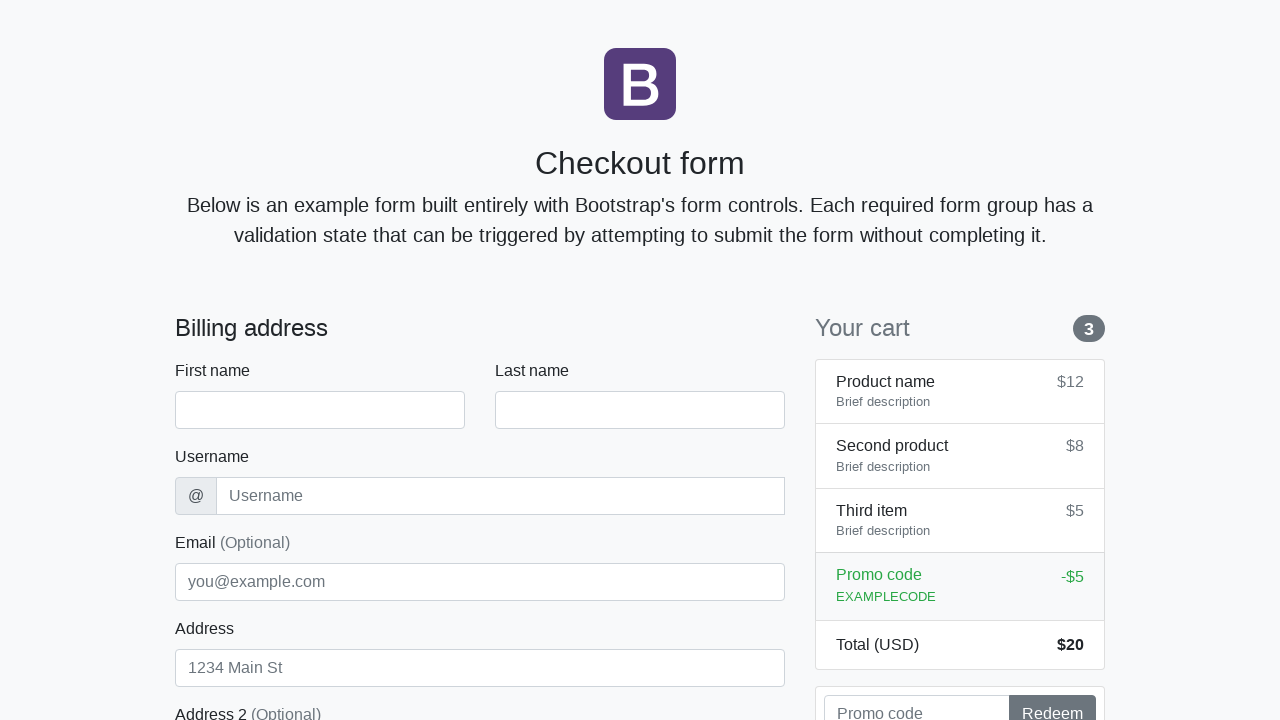

Waited for checkout form to load
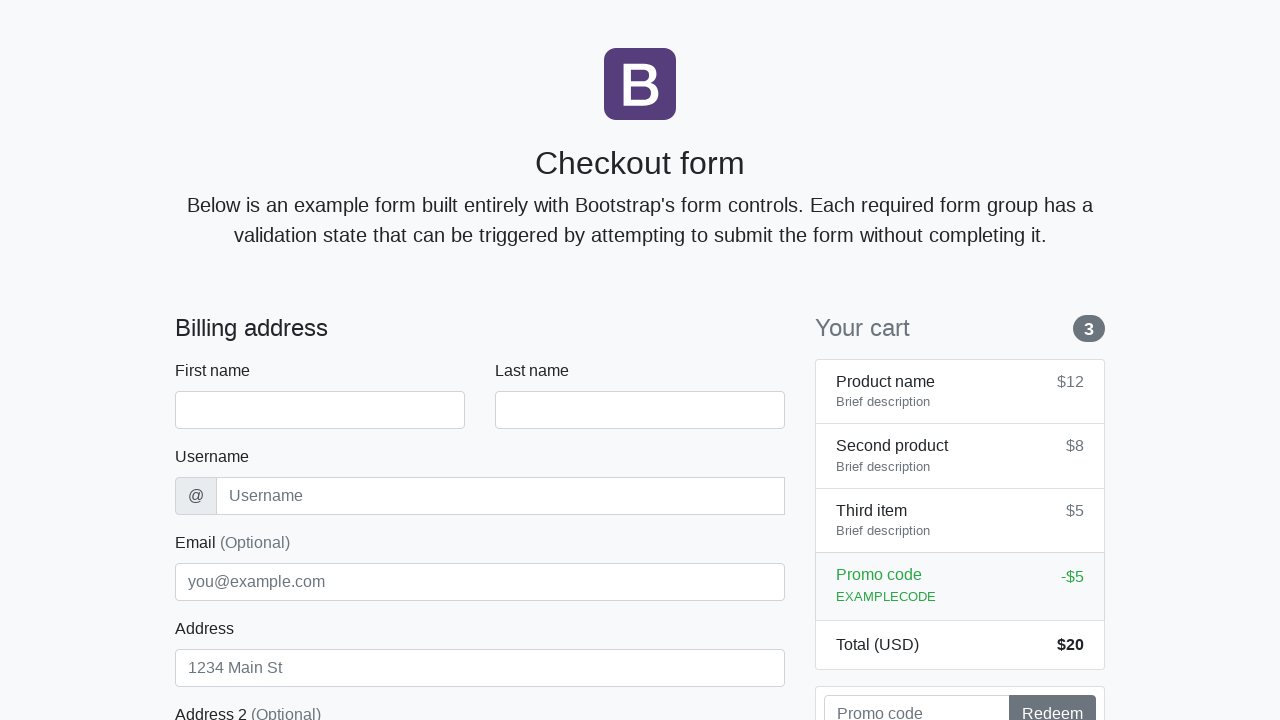

Filled first name field with 'Anton' on #firstName
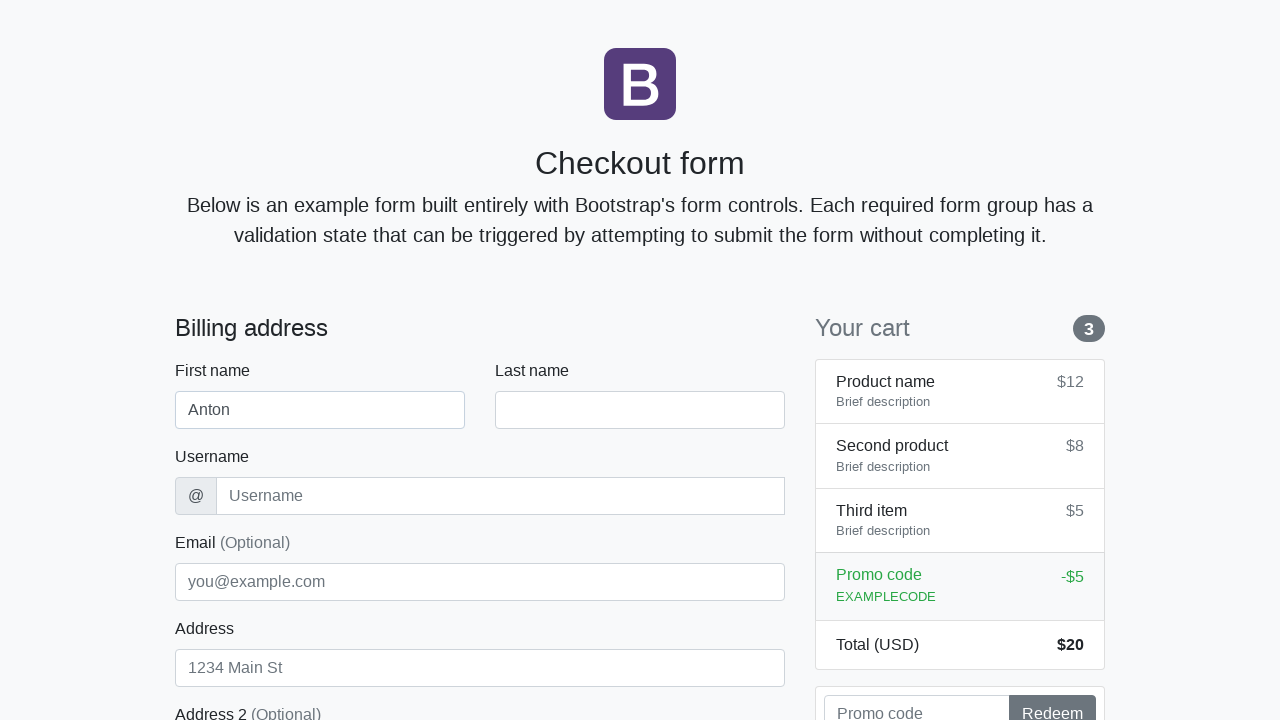

Filled last name field with 'Angelov' on #lastName
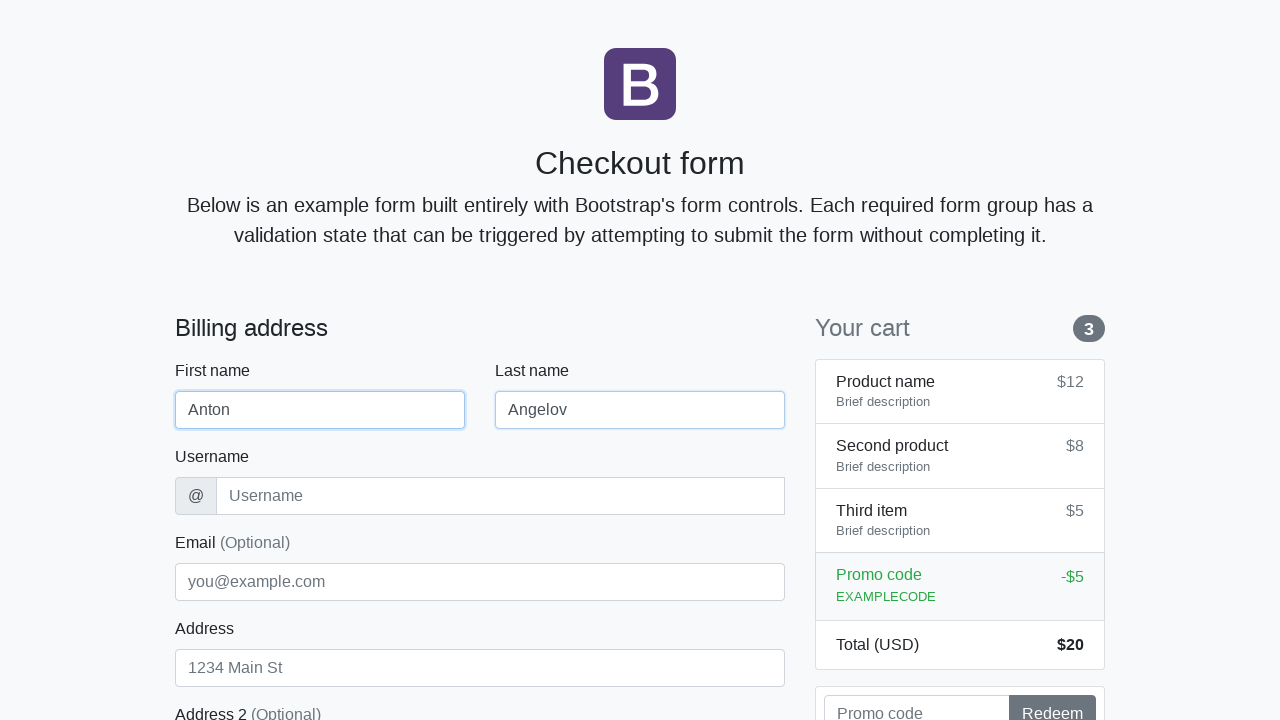

Filled username field with 'angelovstanton' on #username
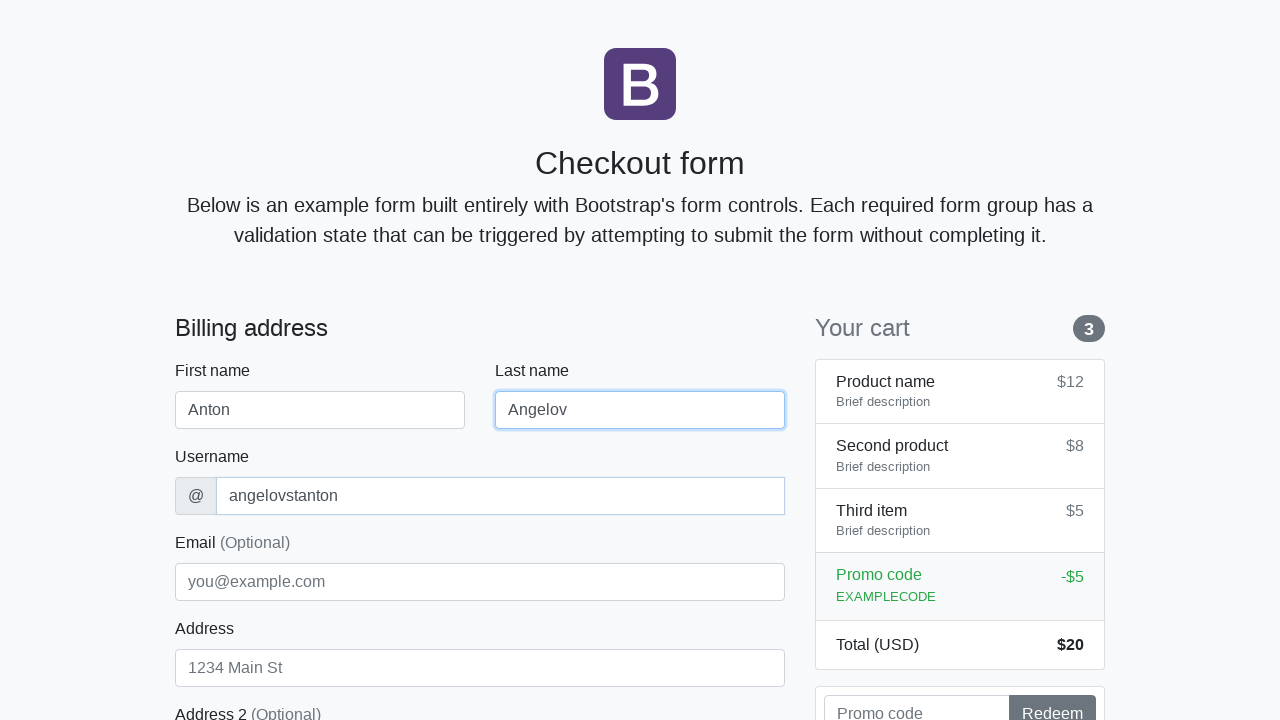

Filled address field with 'Flower Street 76' on #address
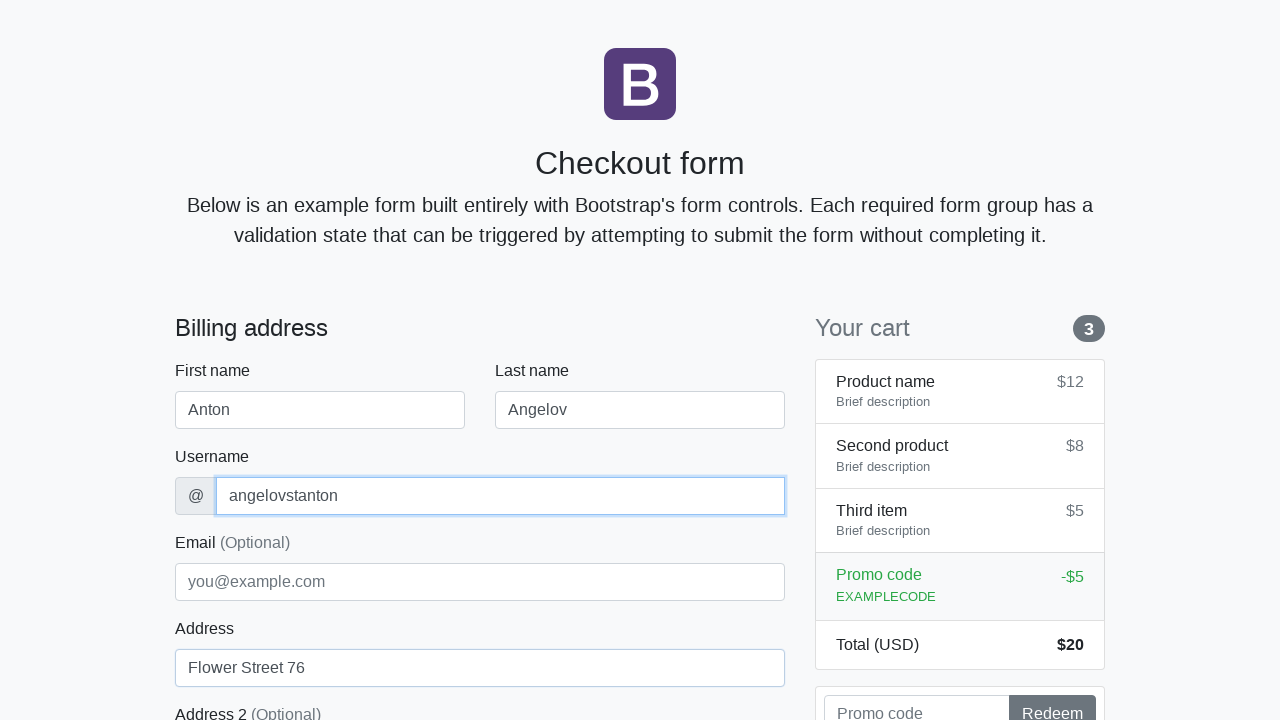

Filled email field with 'george@lambdatest.com' on #email
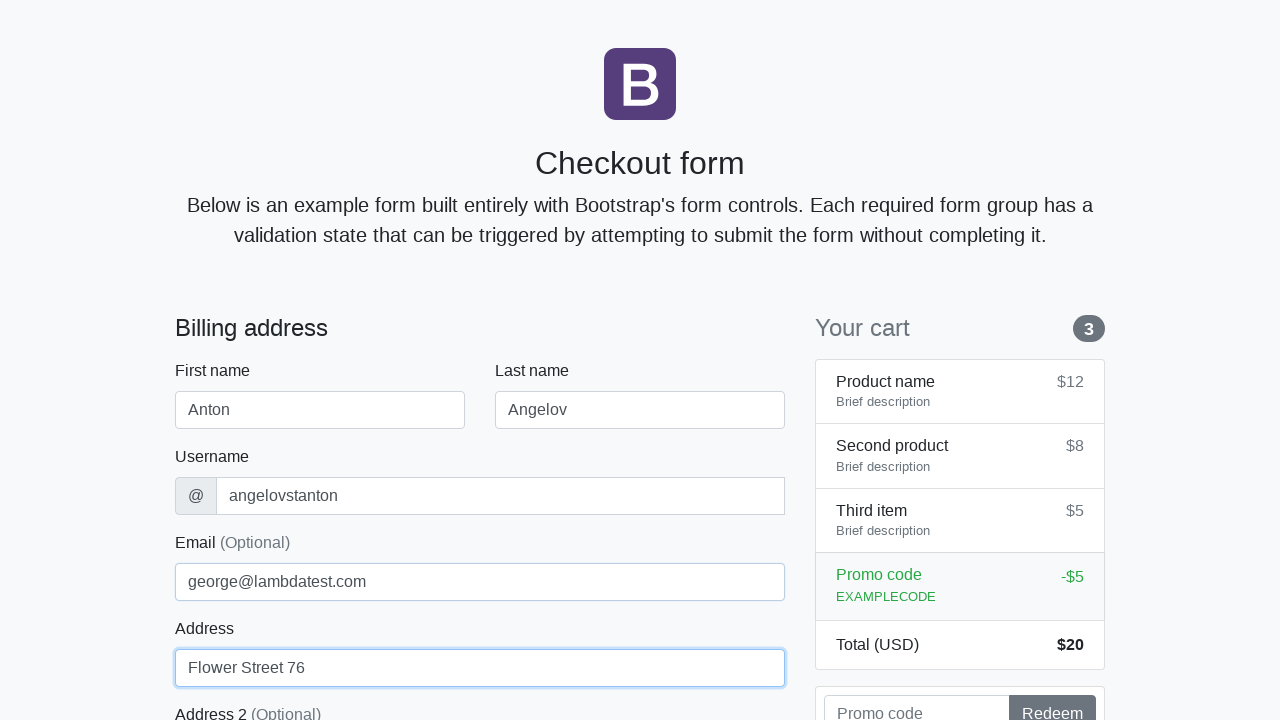

Selected 'United States' from country dropdown on #country
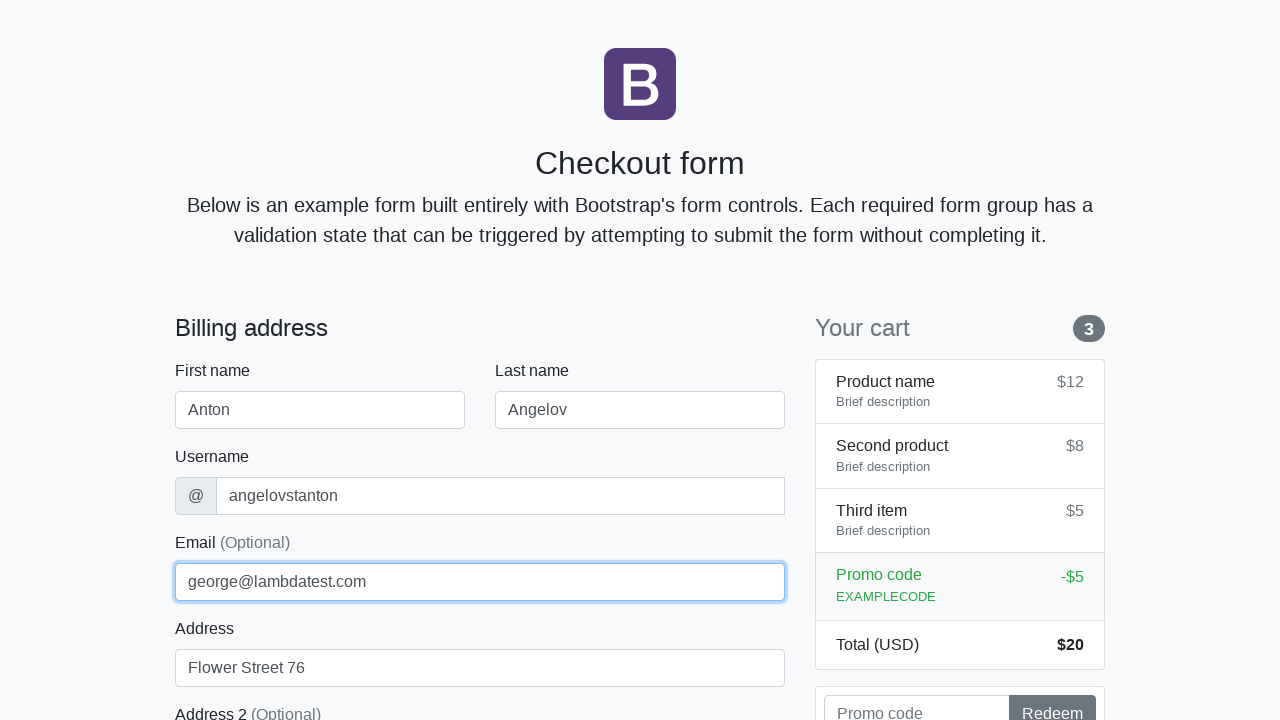

Selected 'California' from state dropdown on #state
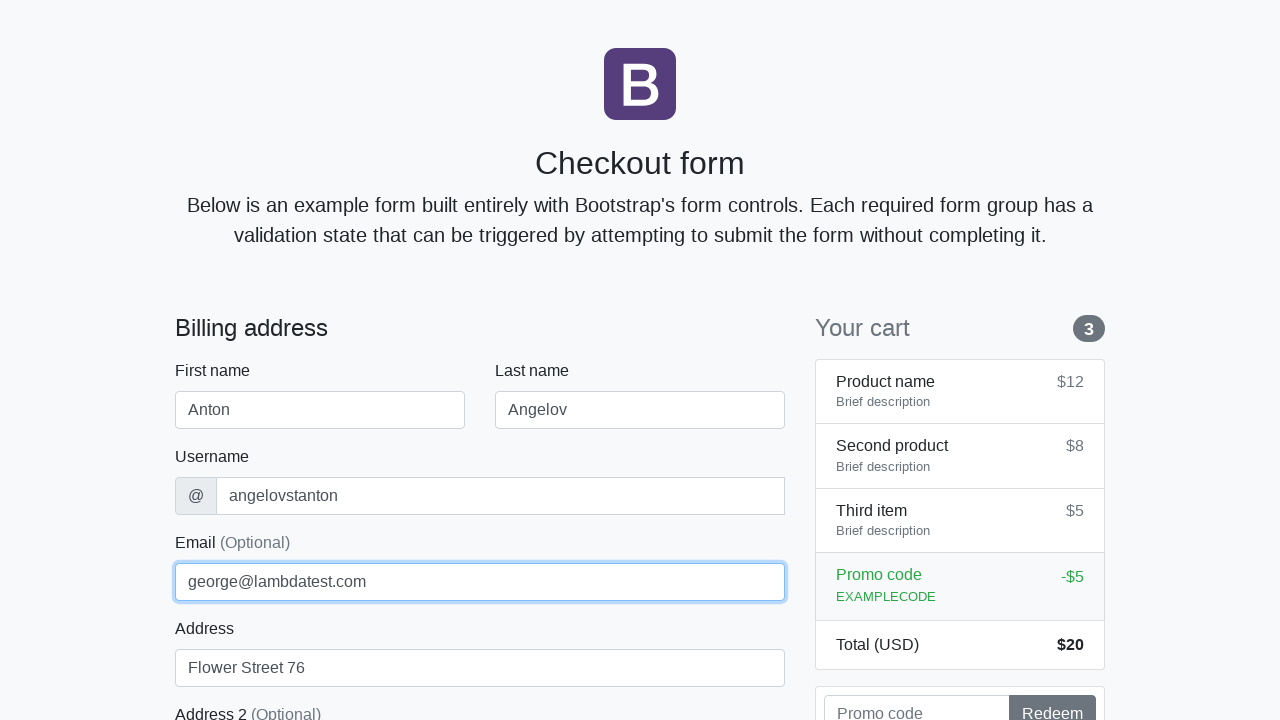

Filled zip code field with '1000' on #zip
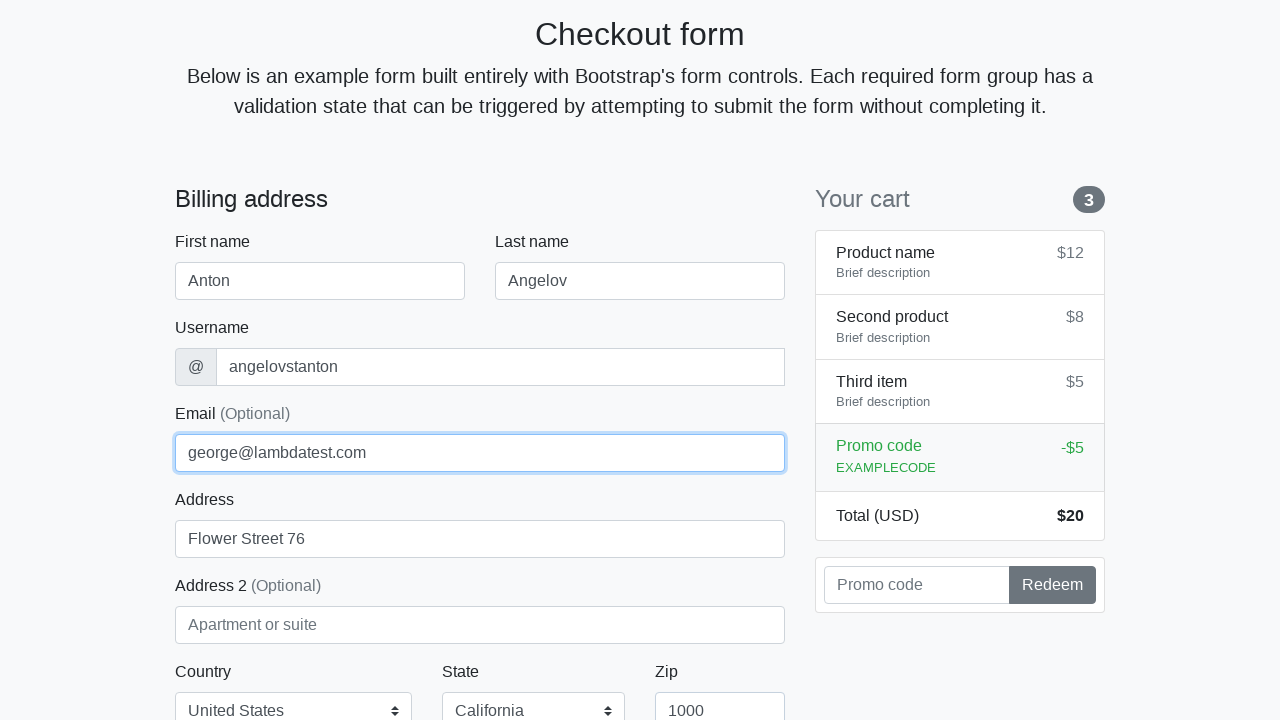

Filled credit card name field with 'Anton Angelov' on #cc-name
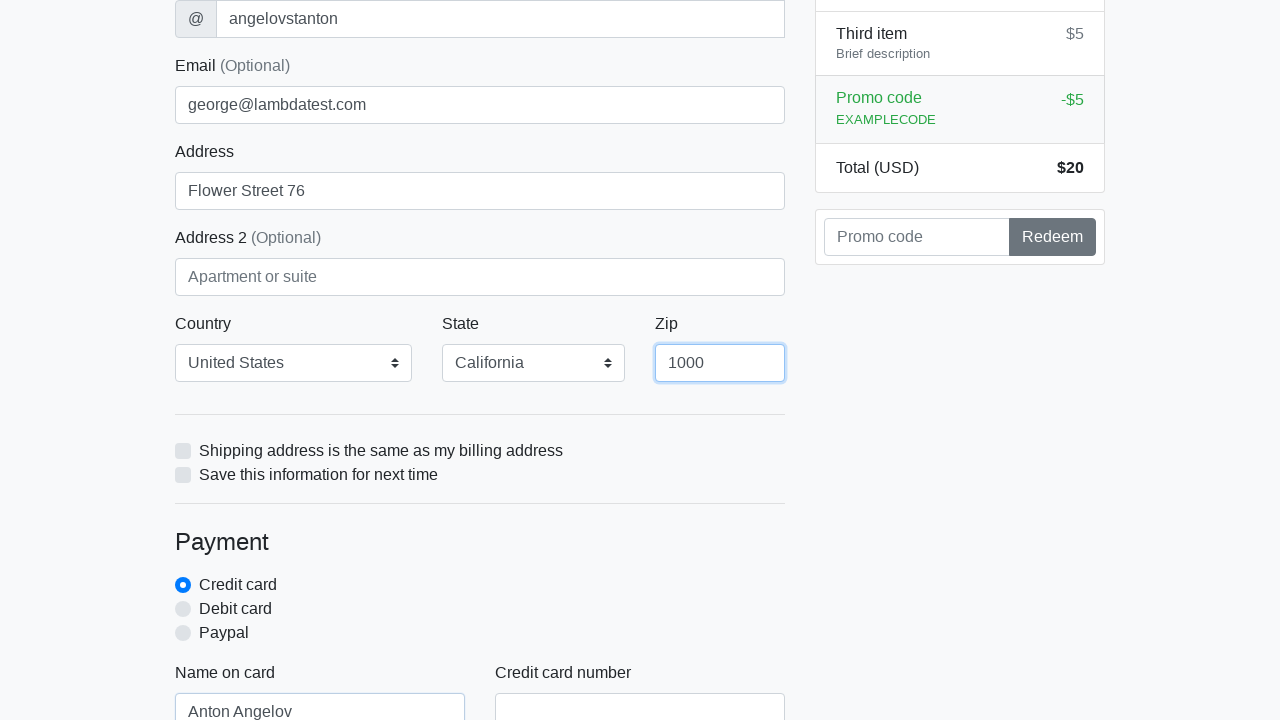

Filled credit card number field with '5610591081018250' on #cc-number
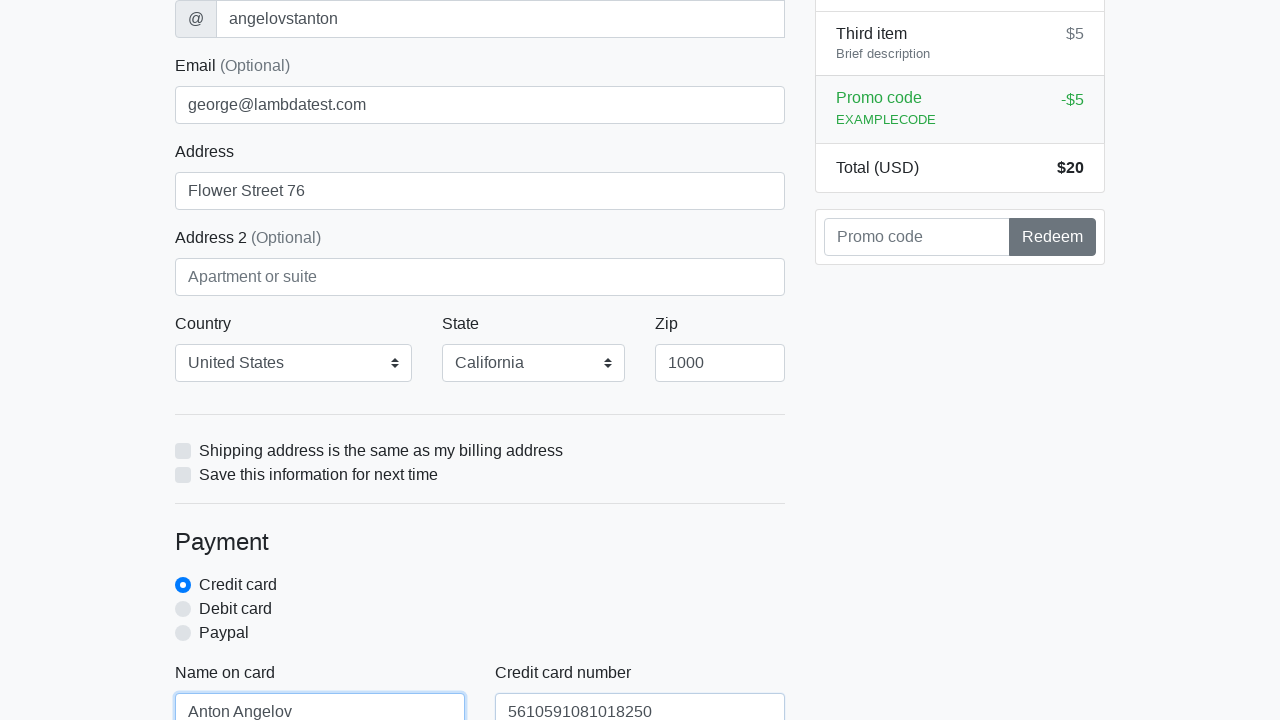

Filled credit card expiration field with '20/10/2020' on #cc-expiration
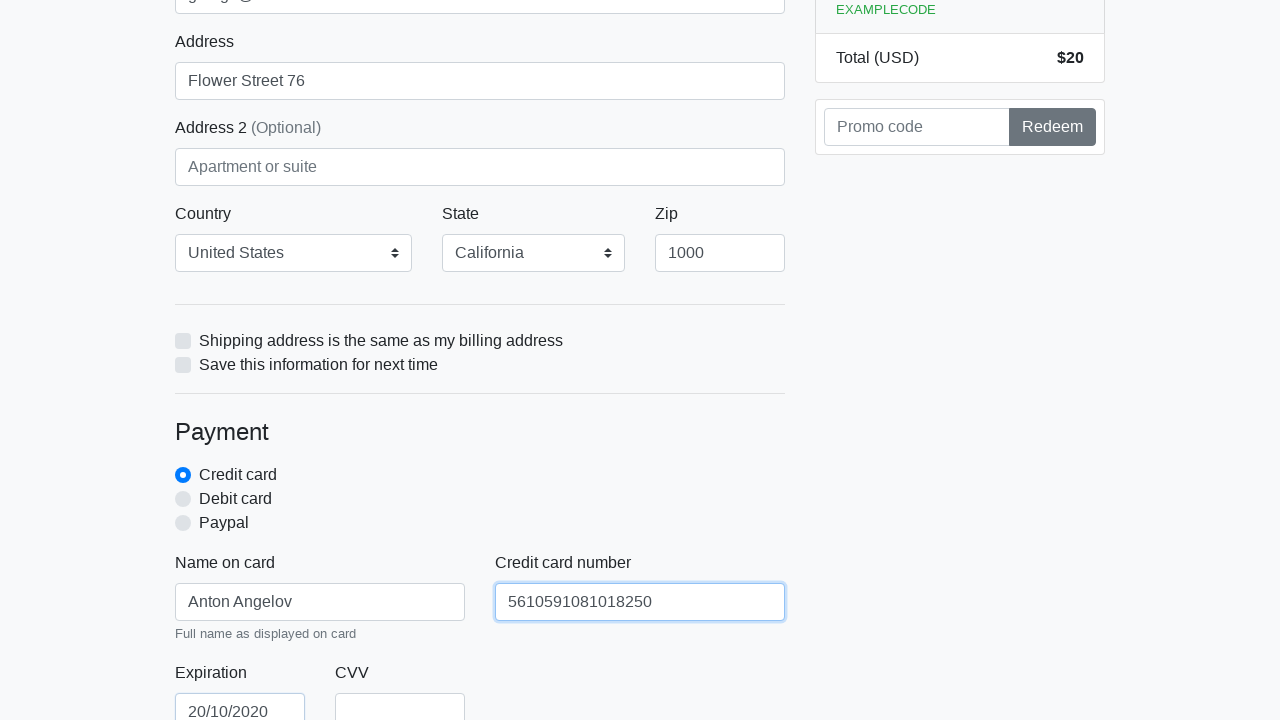

Filled credit card CVV field with '888' on #cc-cvv
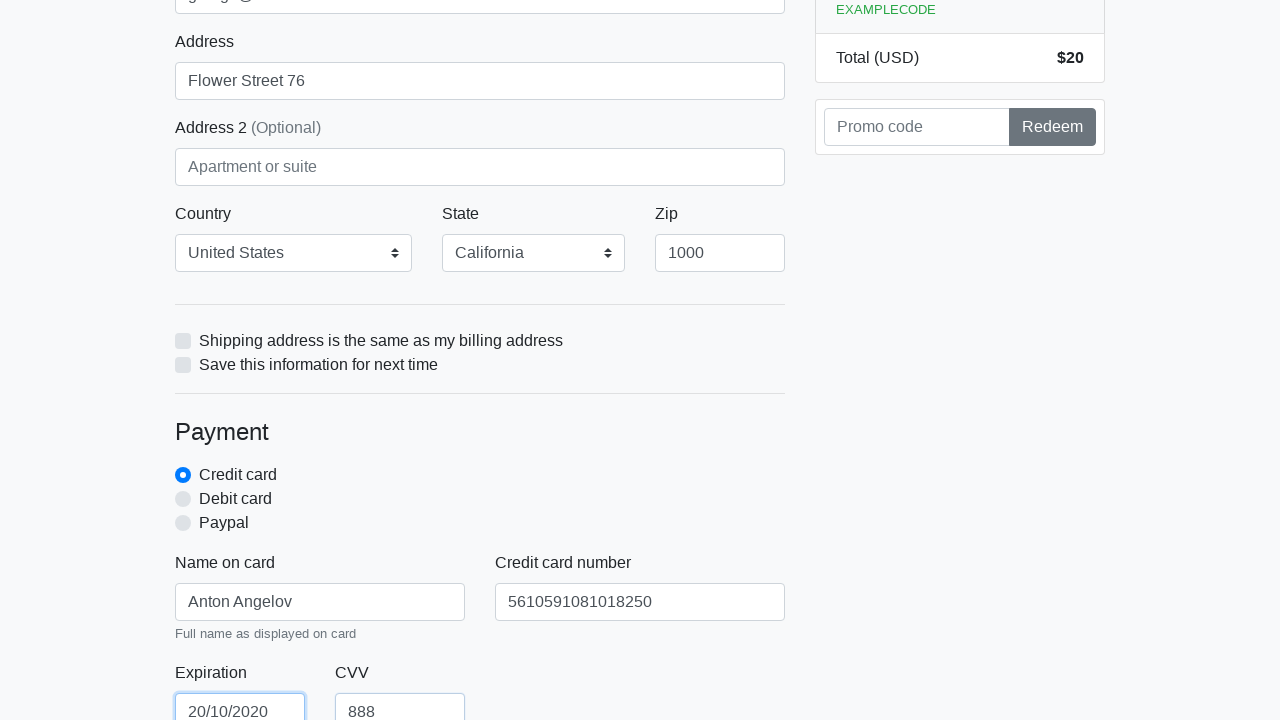

Clicked submit button to process checkout at (480, 500) on xpath=/html/body/div/div[2]/div[2]/form/button
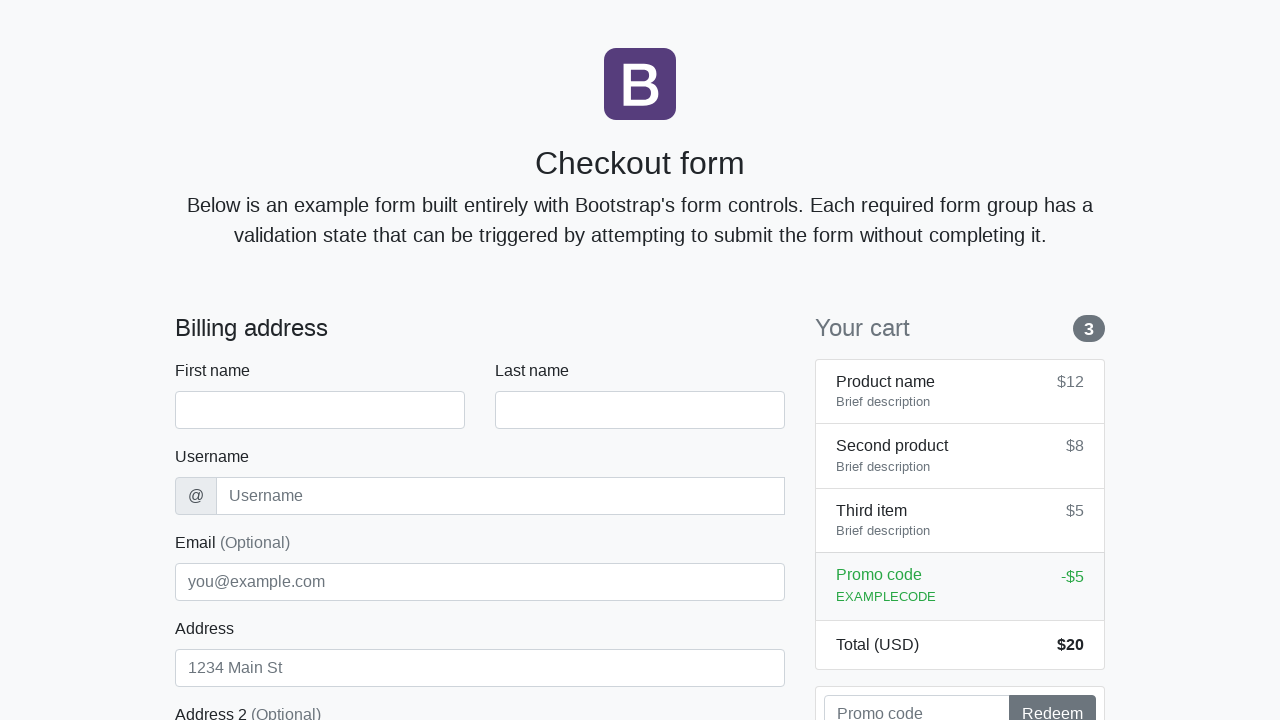

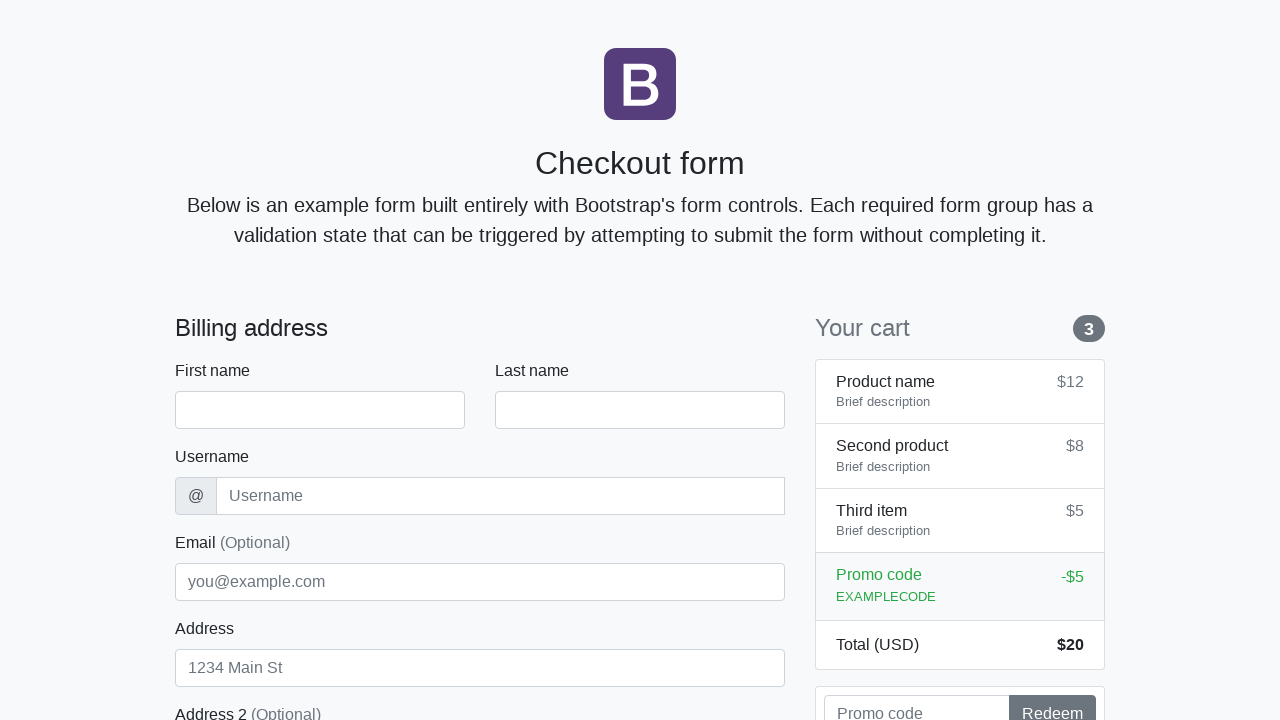